Tests various click actions including single click, double click, and right click on different buttons

Starting URL: https://sahitest.com/demo/clicks.htm

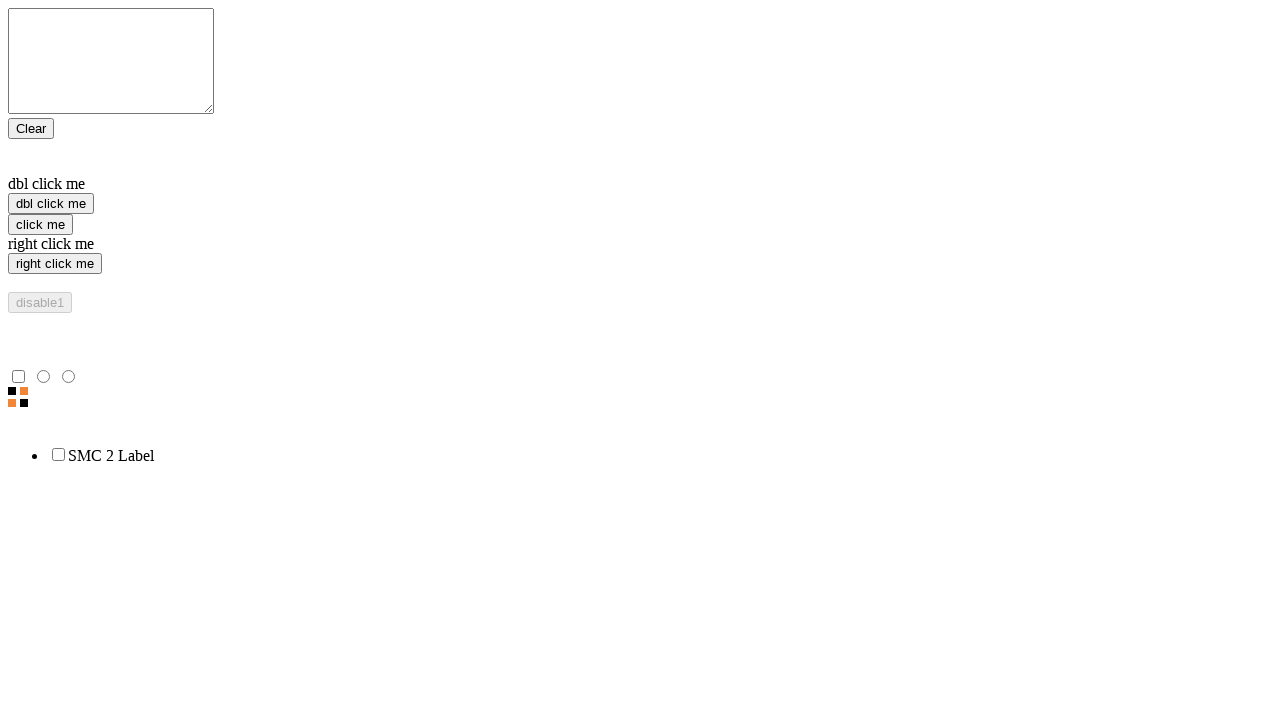

Located single click button element
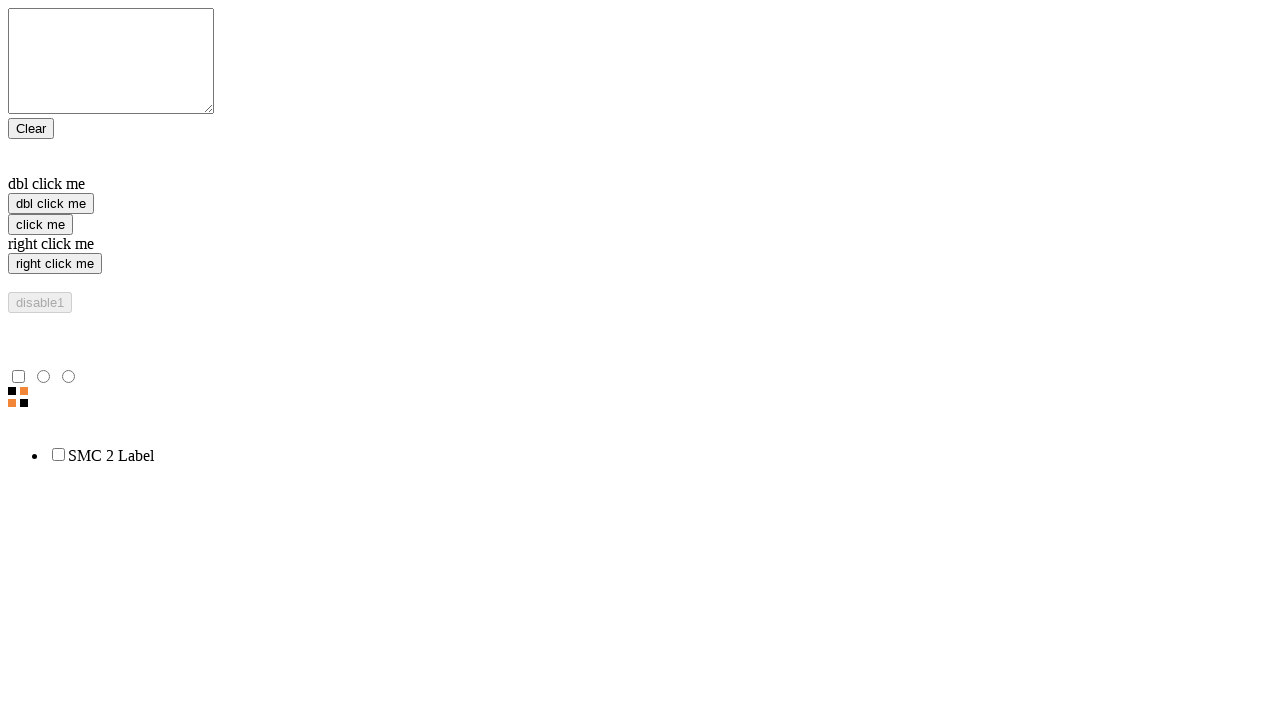

Located double click button element
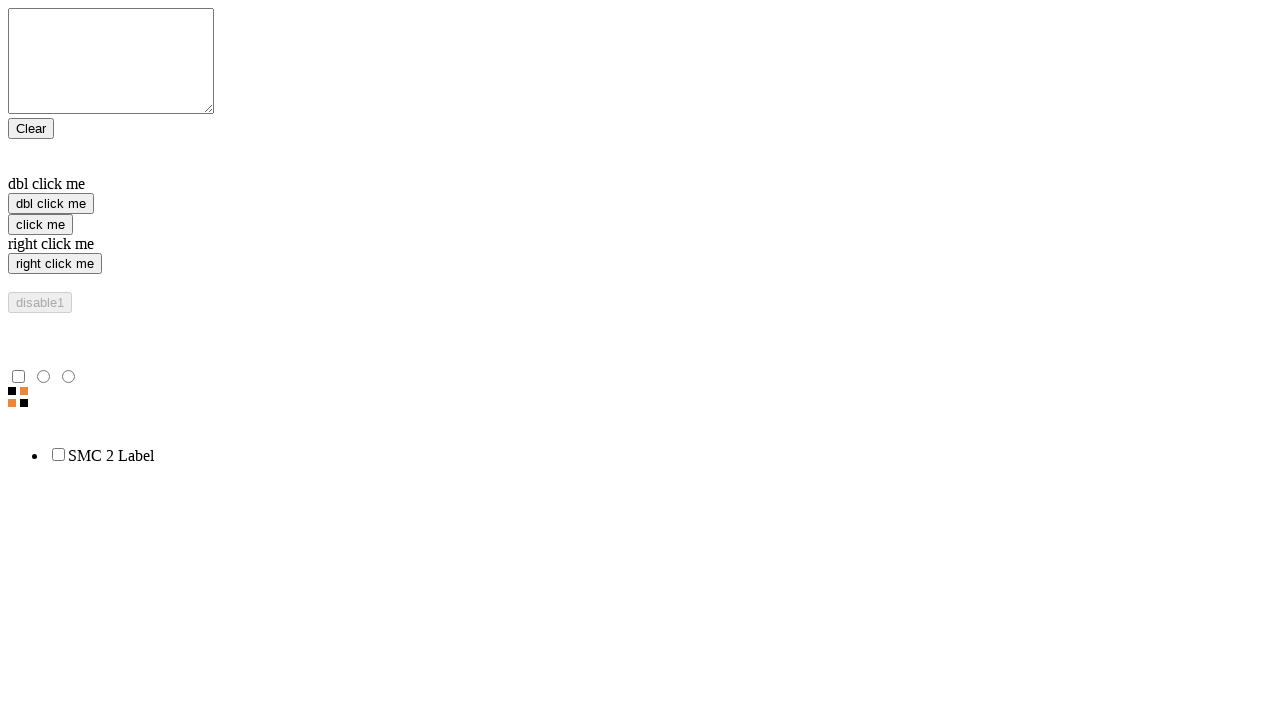

Located right click button element
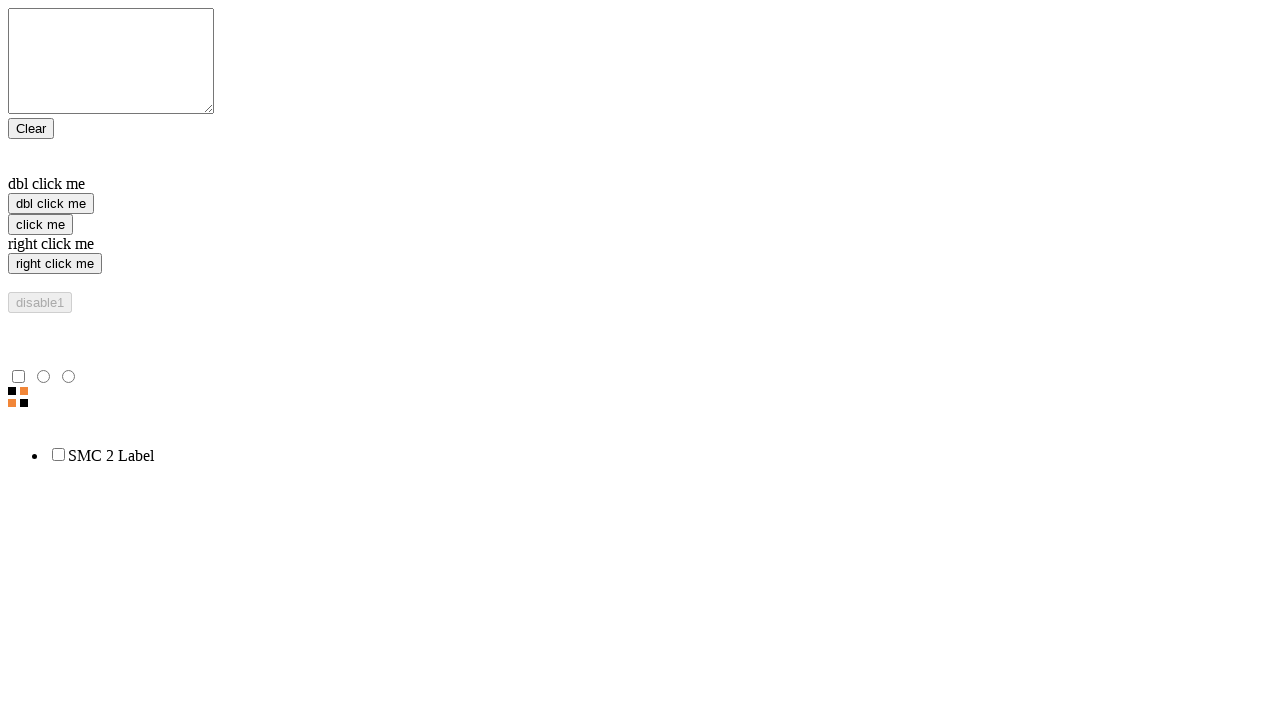

Performed single click on 'click me' button at (40, 224) on xpath=//input[@value='click me']
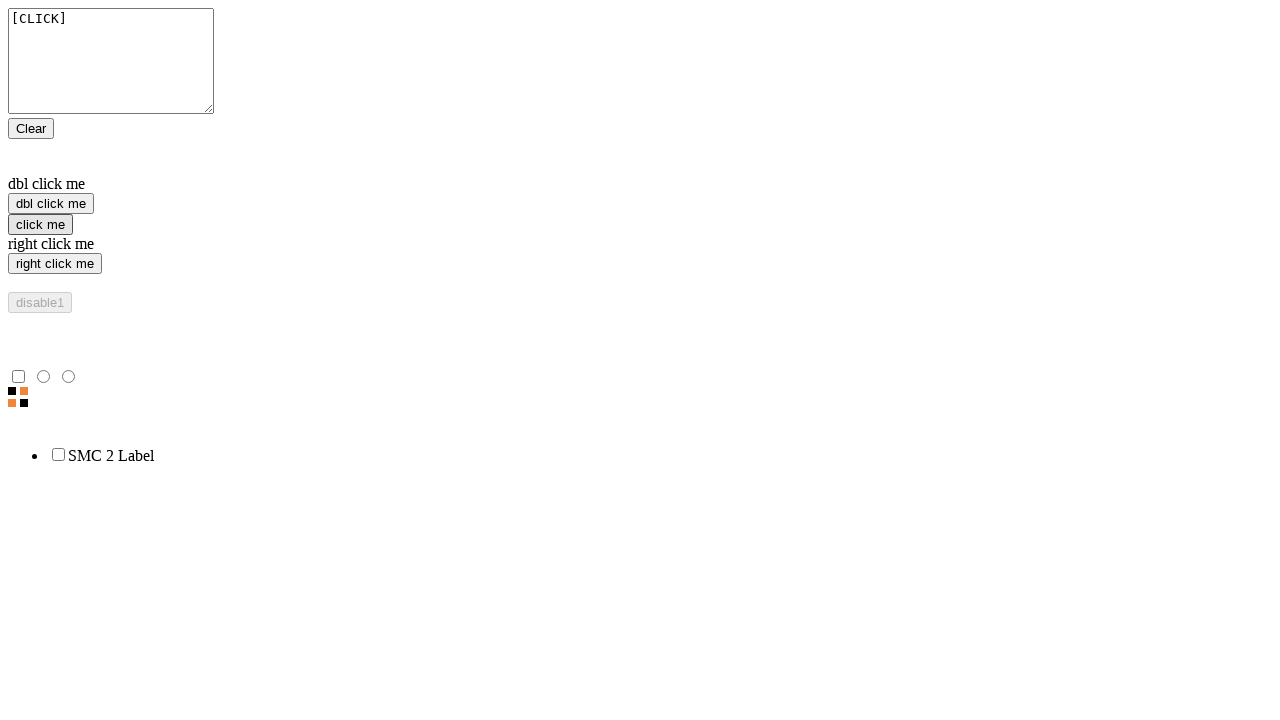

Performed right click on 'right click me' button at (55, 264) on xpath=//input[@value='right click me']
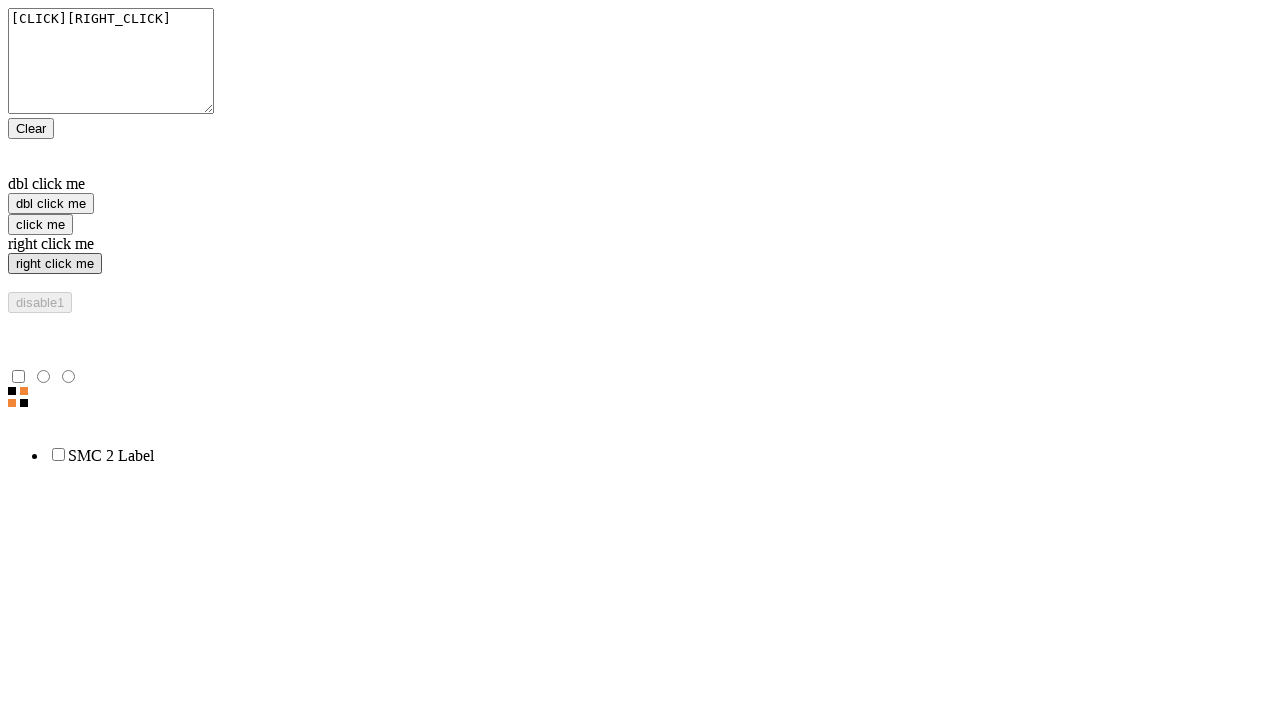

Performed double click on 'dbl click me' button at (51, 204) on xpath=//input[@value='dbl click me']
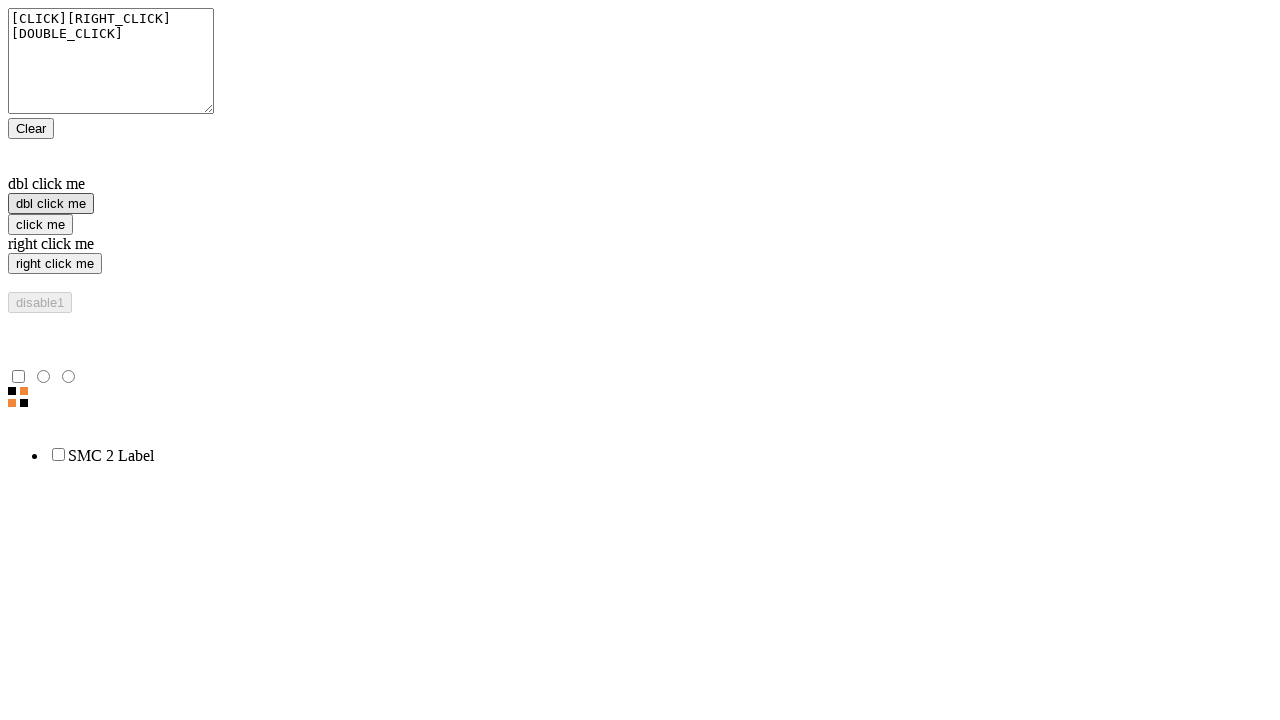

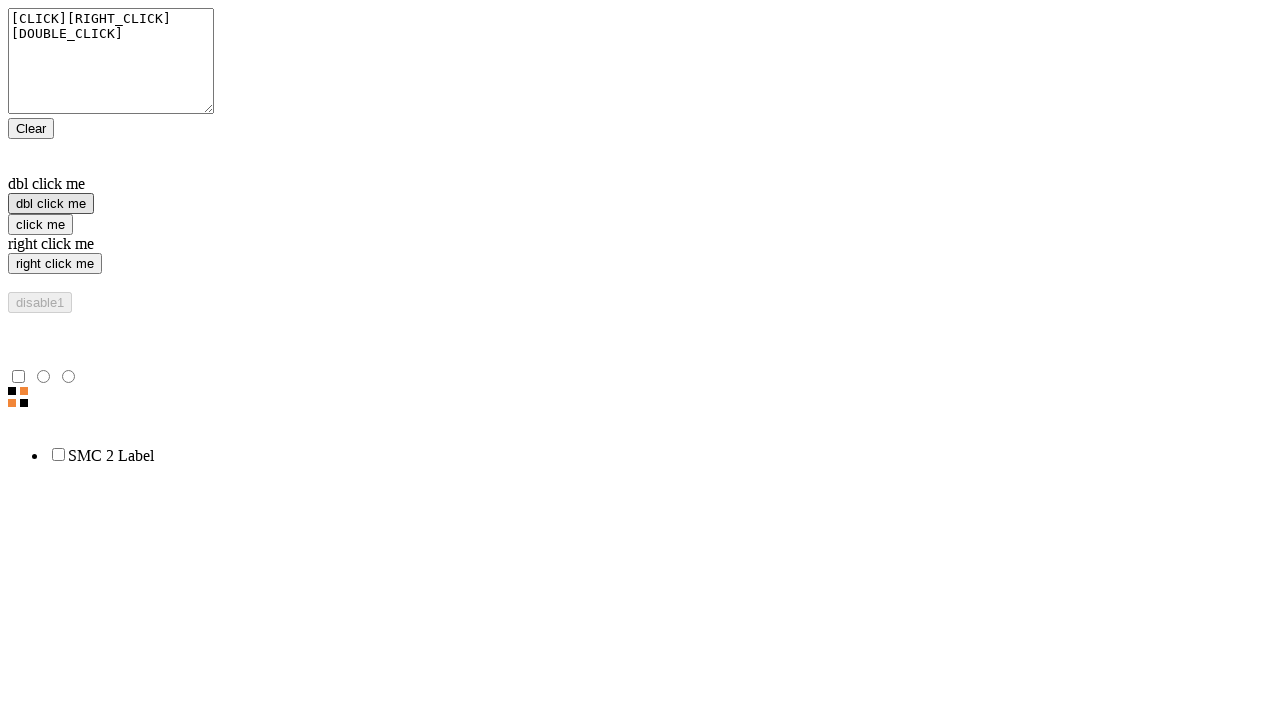